Tests marking an item as complete then incomplete, and verifying it shows in Active filter

Starting URL: https://todomvc.com/examples/angular/dist/browser/#/all

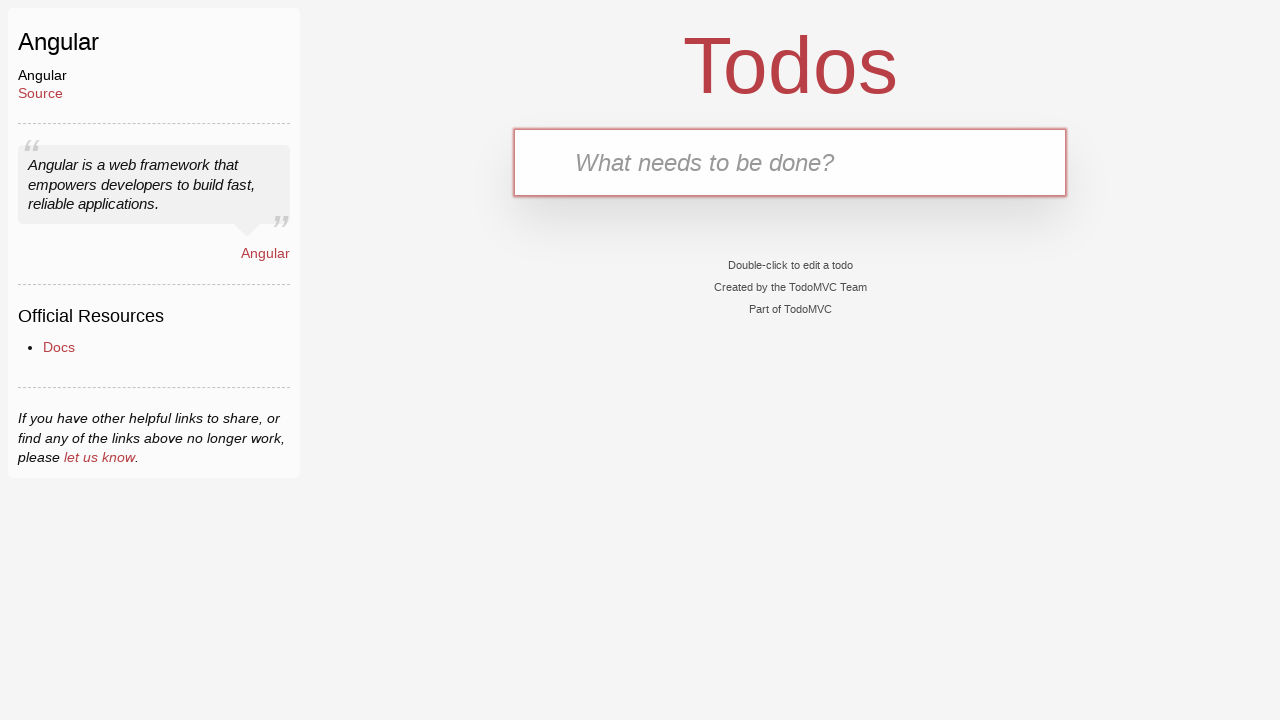

Clicked on the new todo input field at (790, 162) on .new-todo
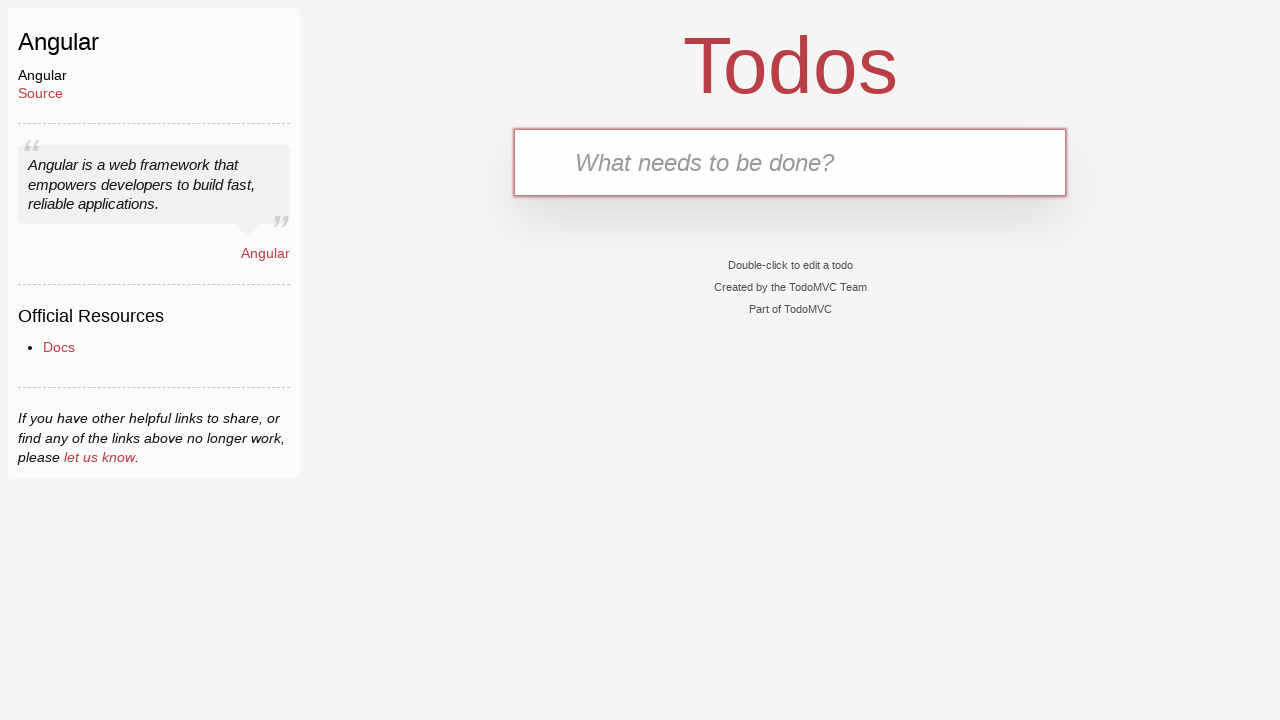

Filled new todo input with 'buy milk' on .new-todo
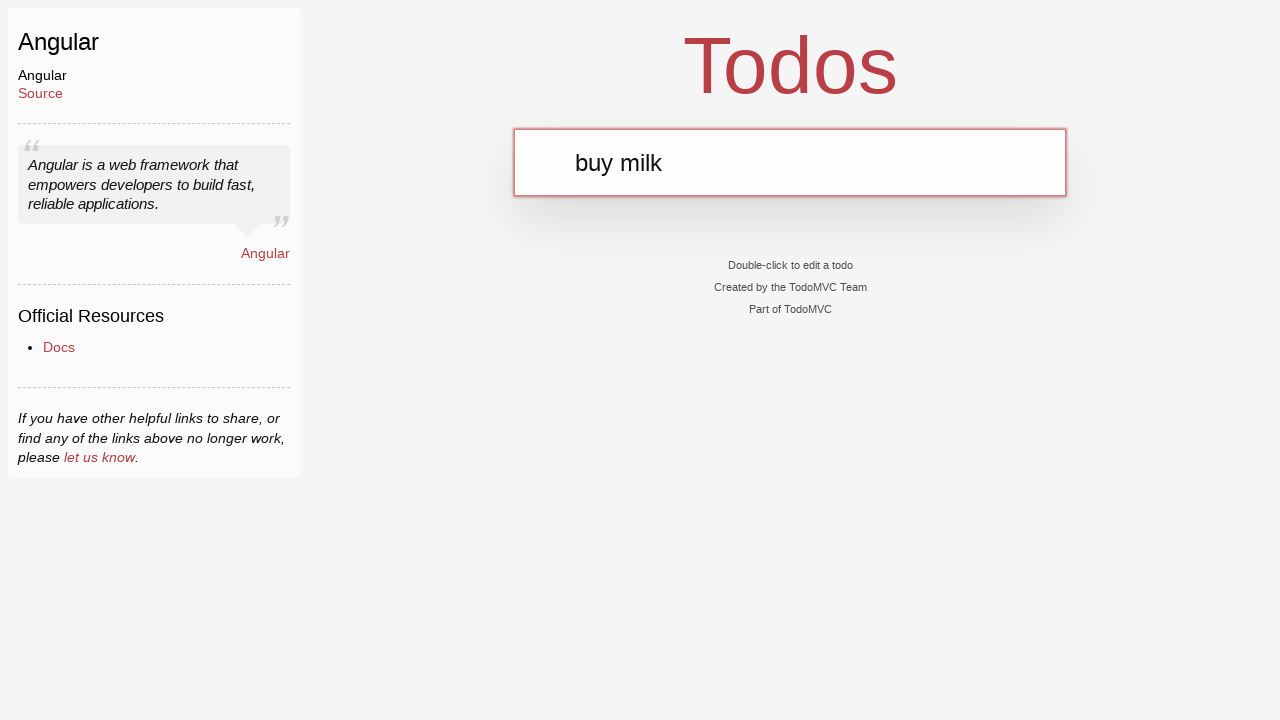

Pressed Enter to add the todo item on .new-todo
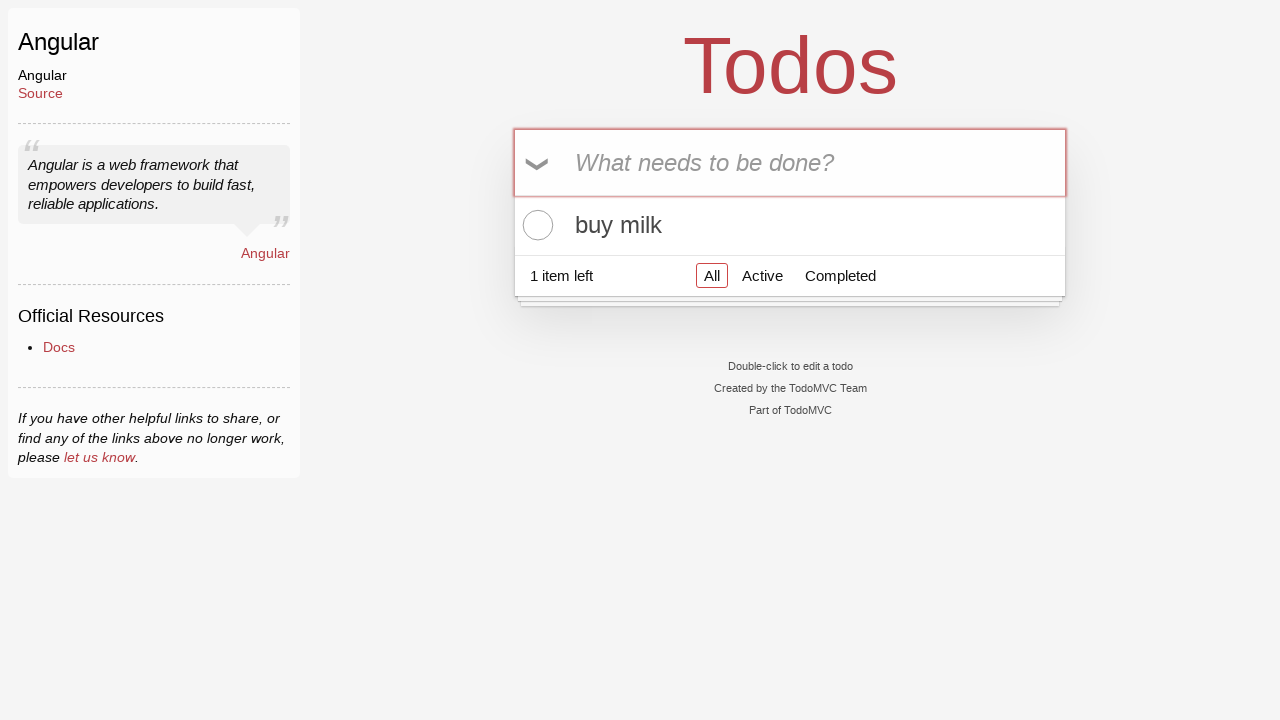

Clicked toggle checkbox to mark item as complete at (535, 225) on .toggle
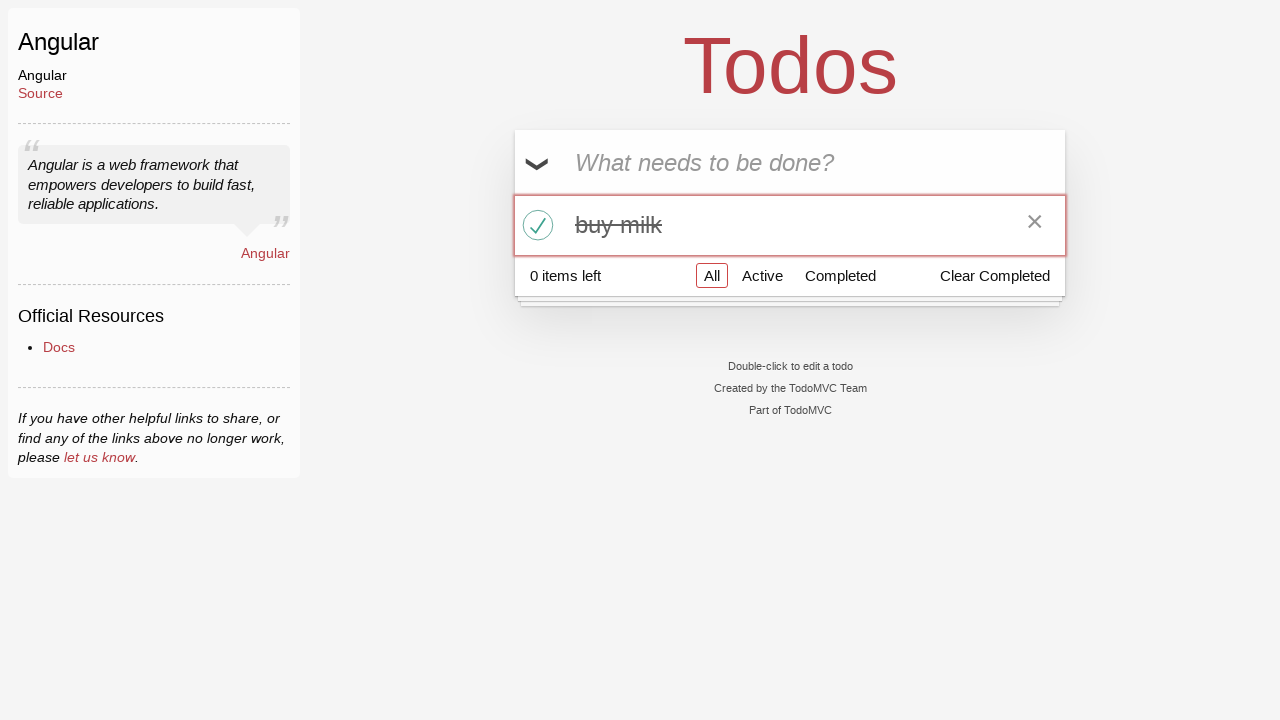

Clicked toggle checkbox again to mark item as incomplete at (535, 225) on .toggle
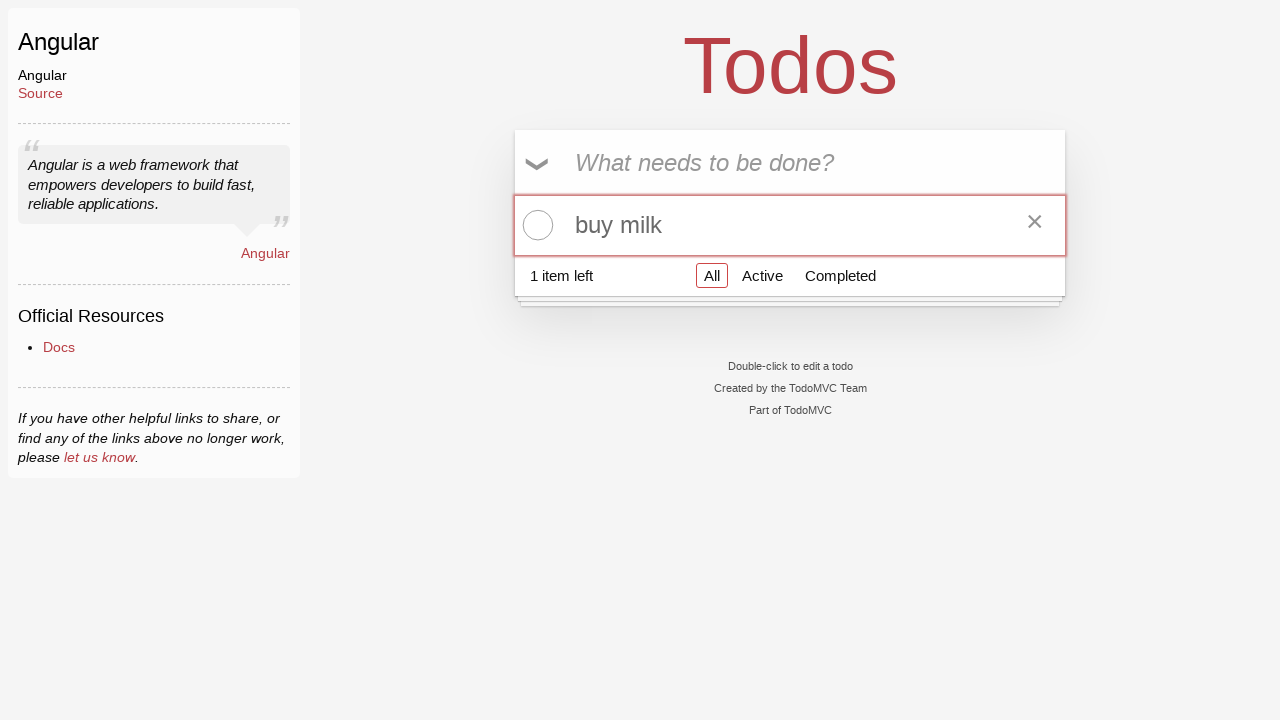

Clicked on the Active filter link at (762, 275) on text=Active
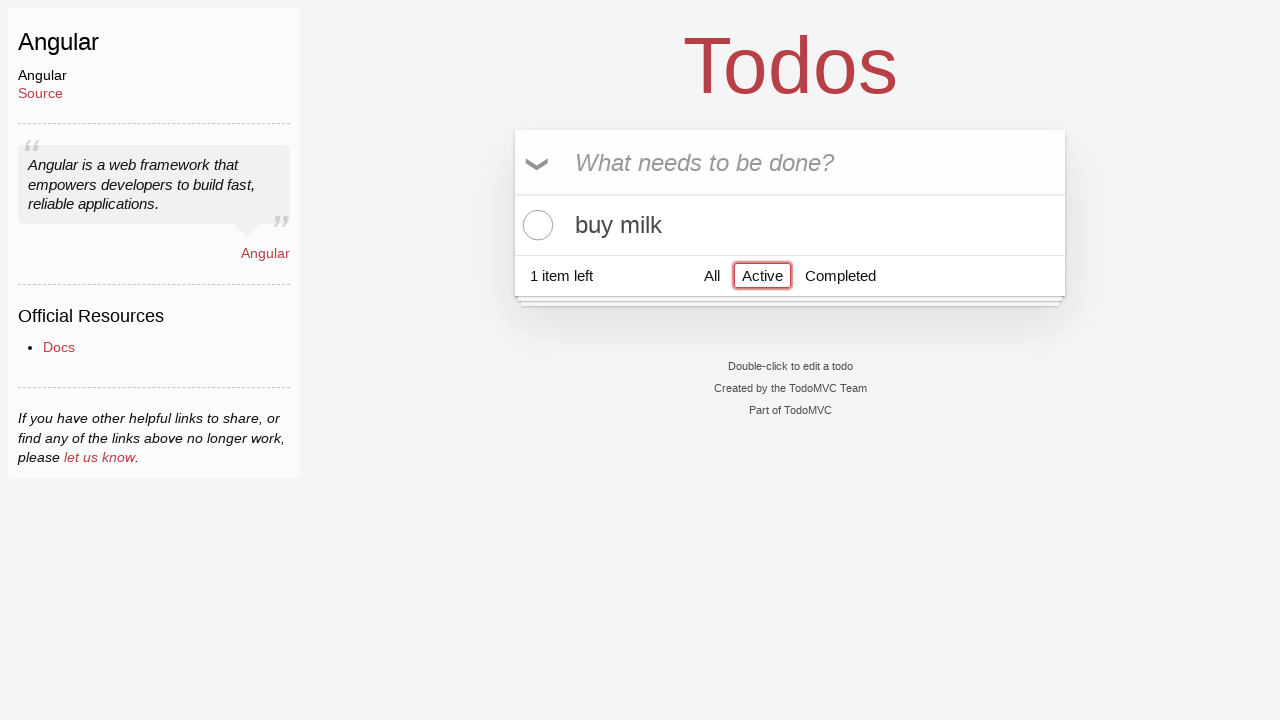

Waited for filtered view to load with first todo item
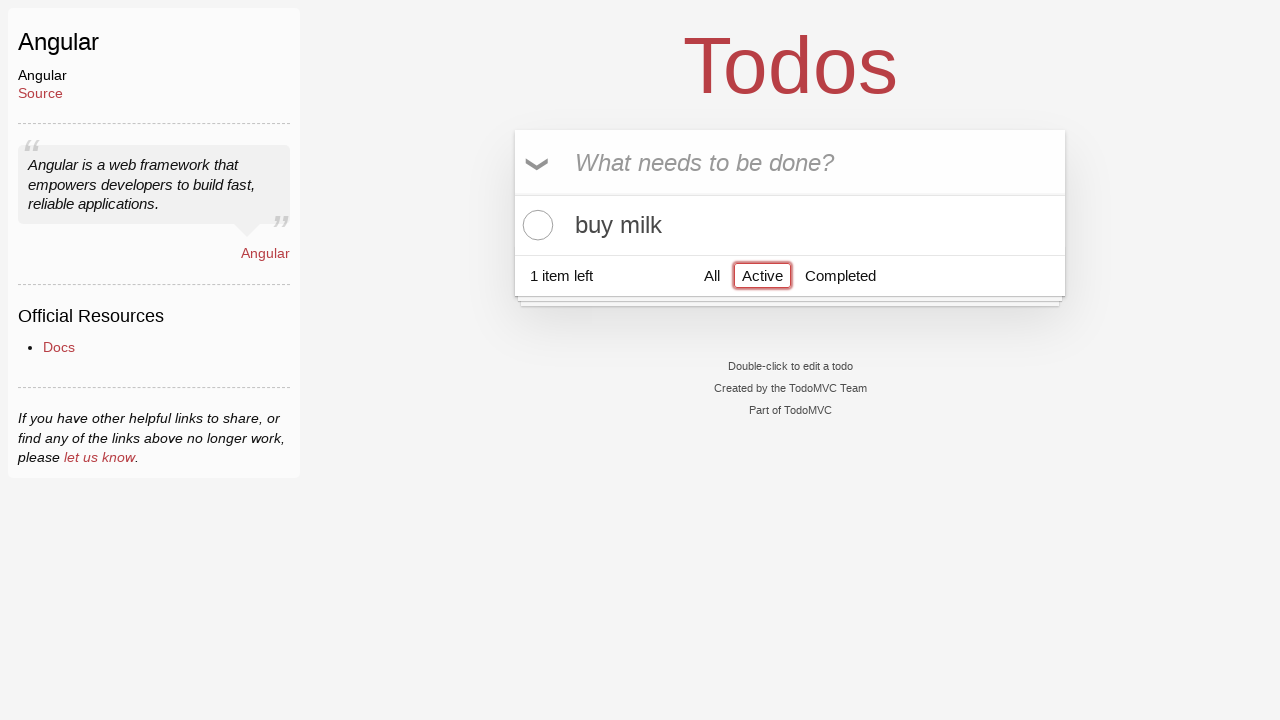

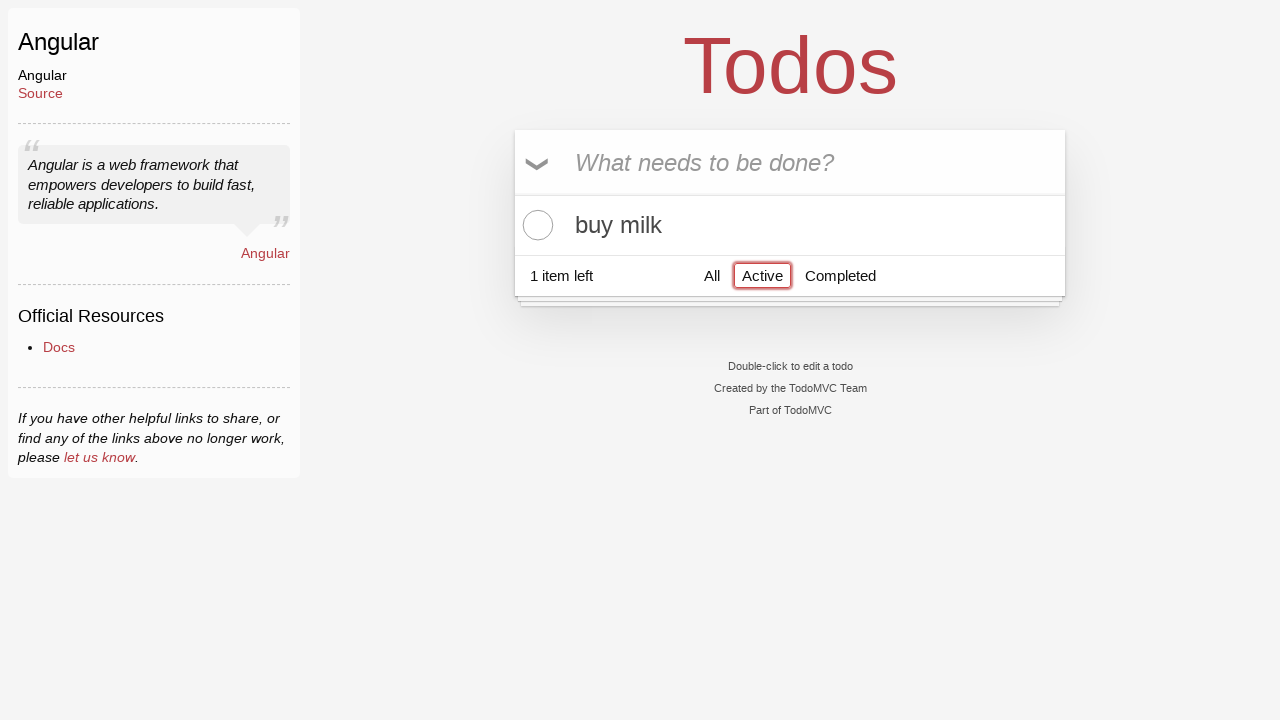